Tests the "Load more jobs" functionality on Vagas.com job listings page by repeatedly clicking the load more button until all jobs are loaded, then verifies job cards are displayed.

Starting URL: https://www.vagas.com.br/vagas-de-analista-de-dados

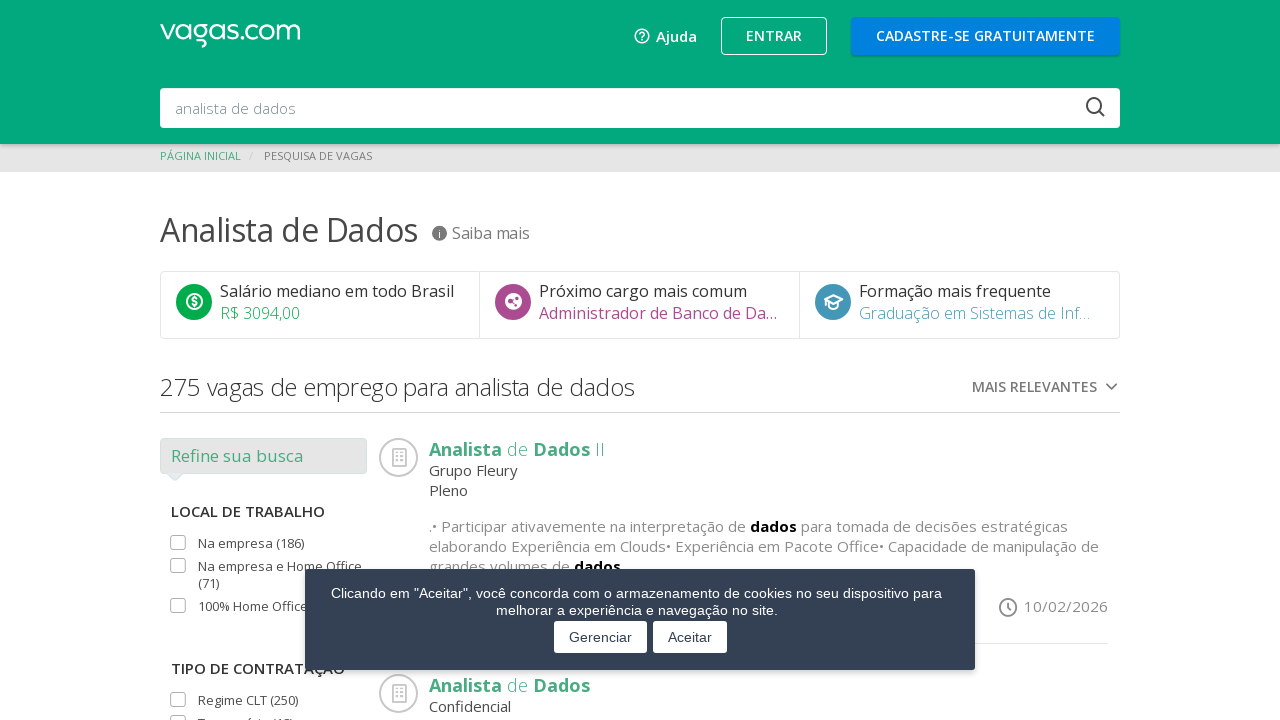

Waited for initial job listings to load
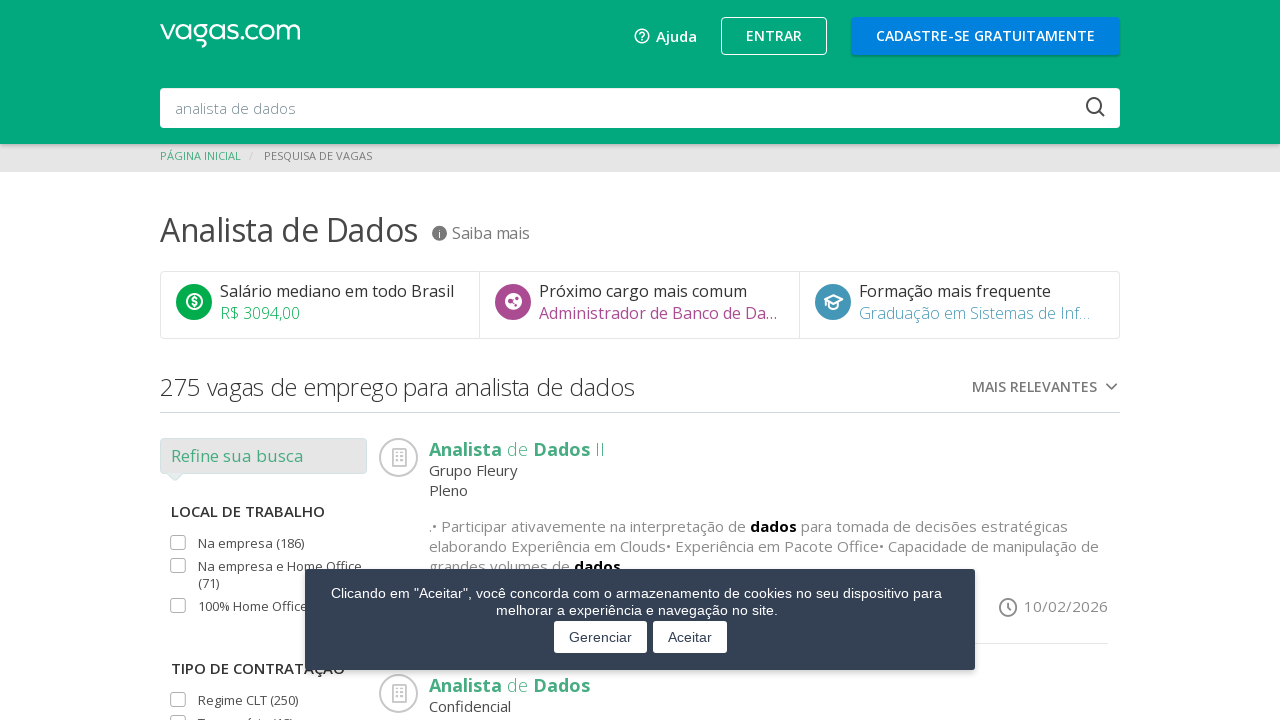

Scrolled 'Load more jobs' button into view
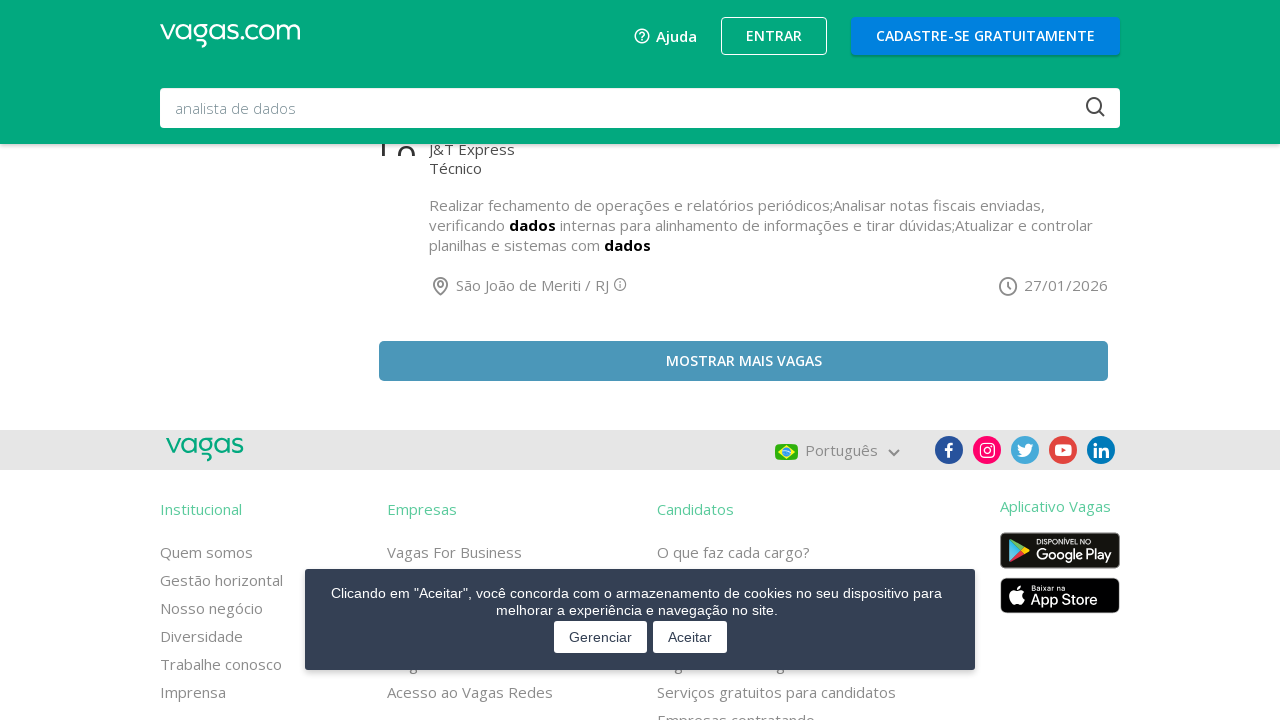

Clicked 'Load more jobs' button (click 1/5) at (744, 361) on #maisVagas
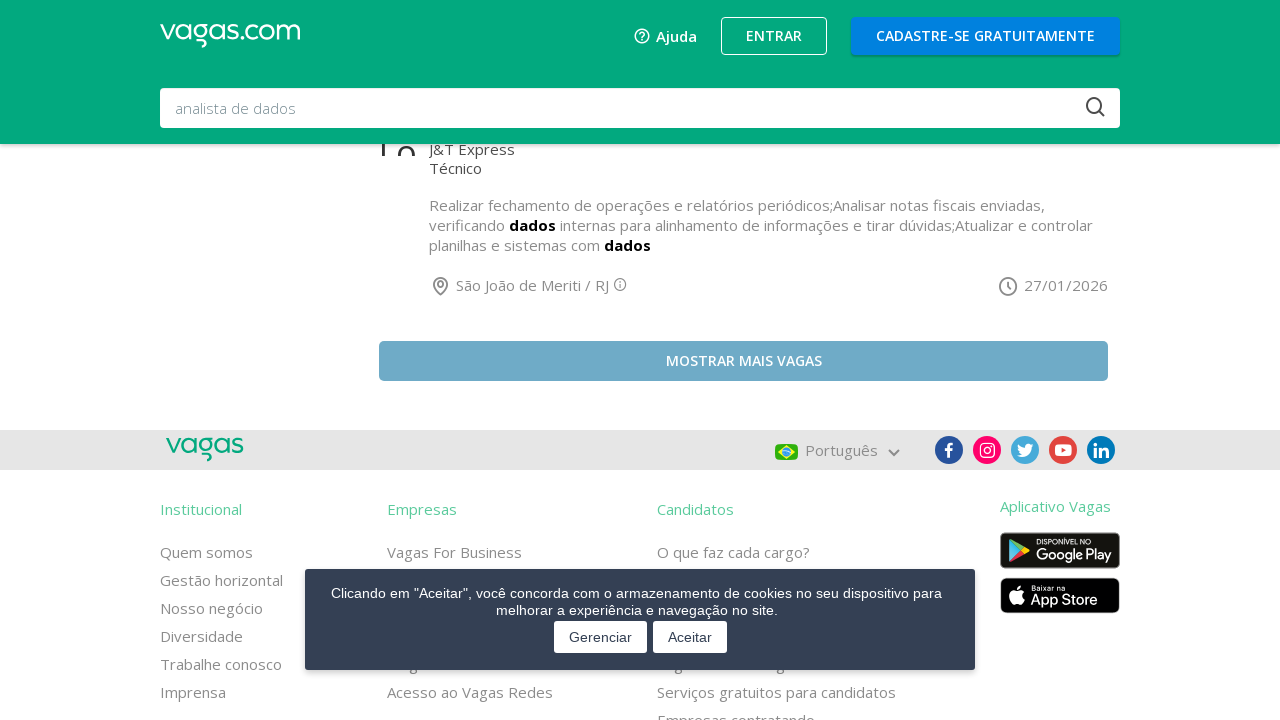

Waited for new jobs to load after button click
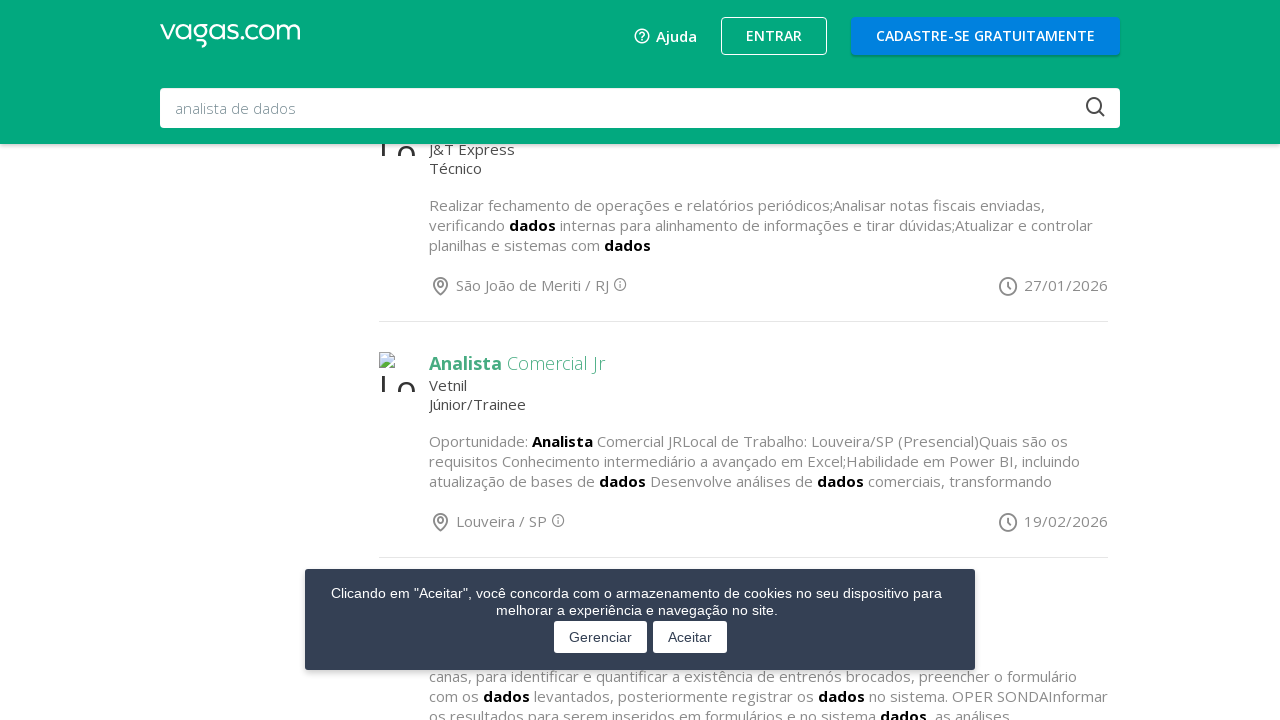

Scrolled 'Load more jobs' button into view
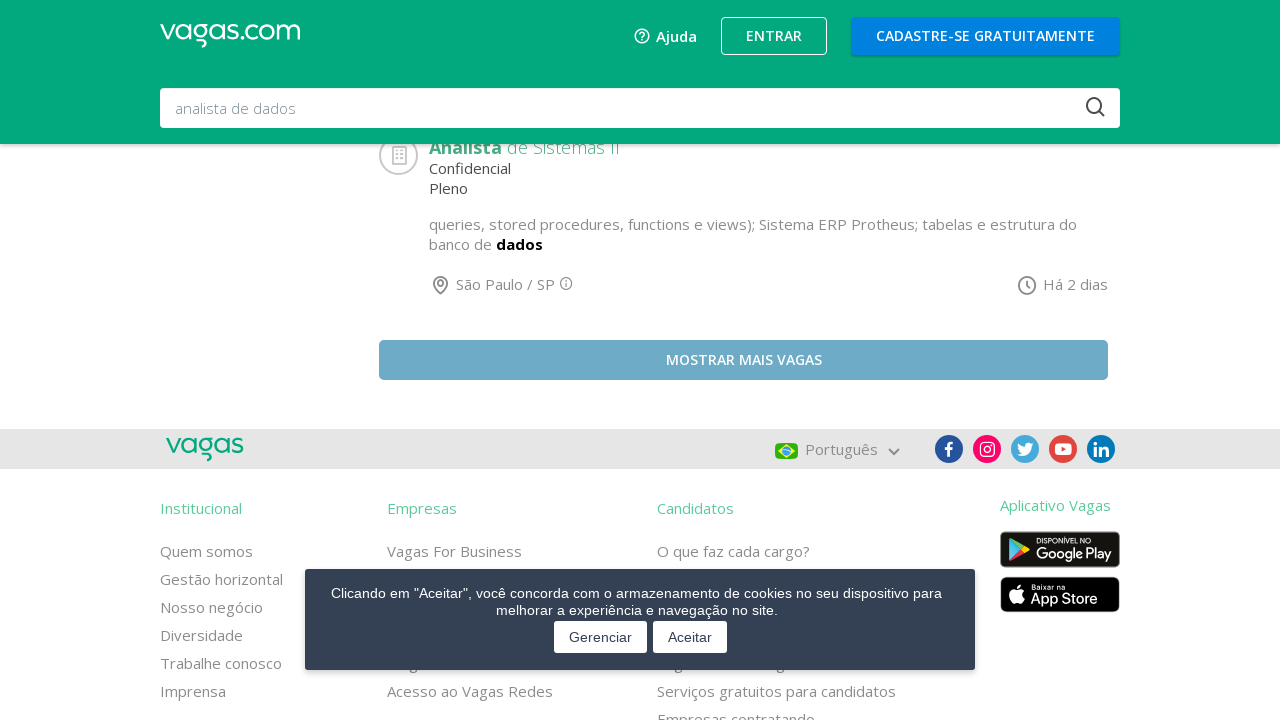

Clicked 'Load more jobs' button (click 2/5) at (744, 360) on #maisVagas
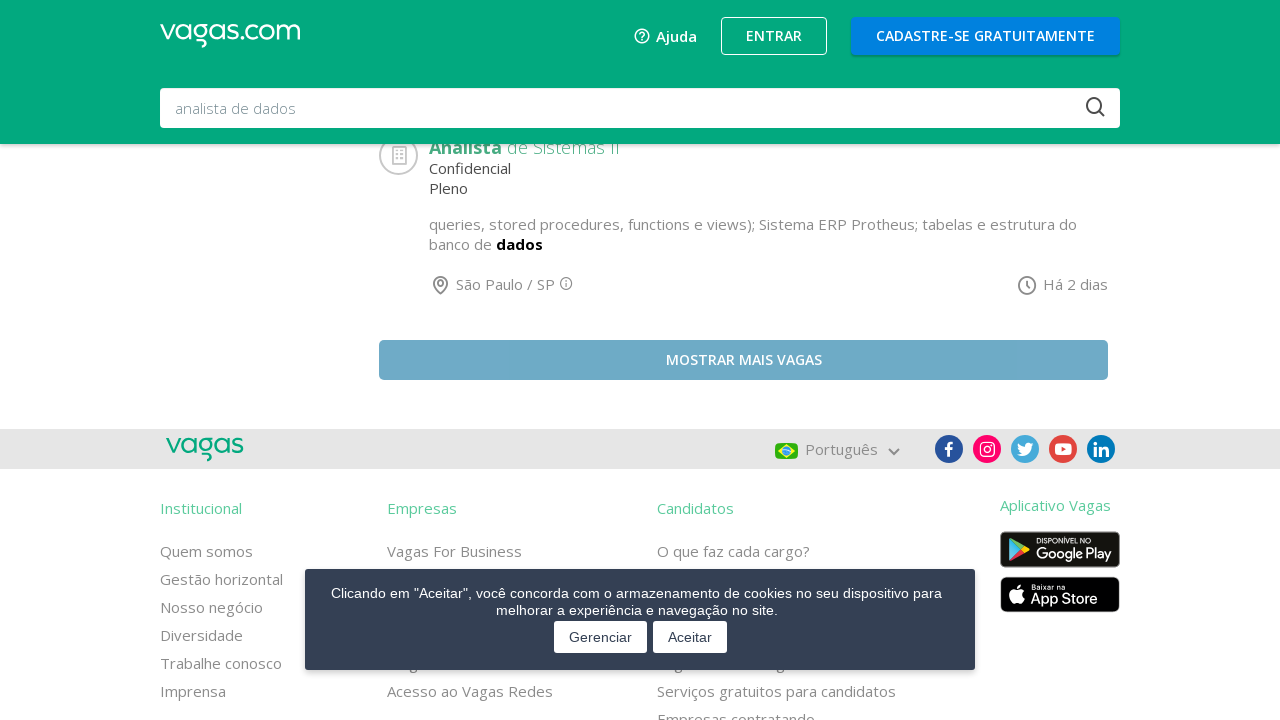

Waited for new jobs to load after button click
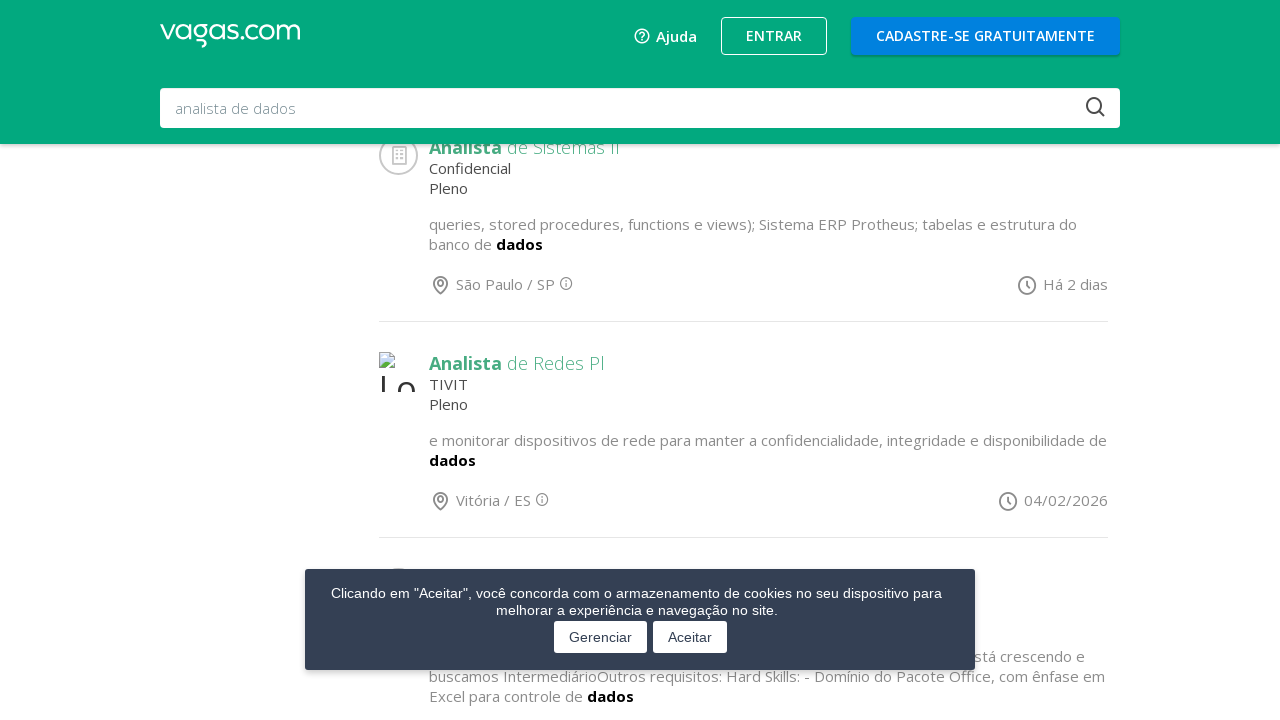

Scrolled 'Load more jobs' button into view
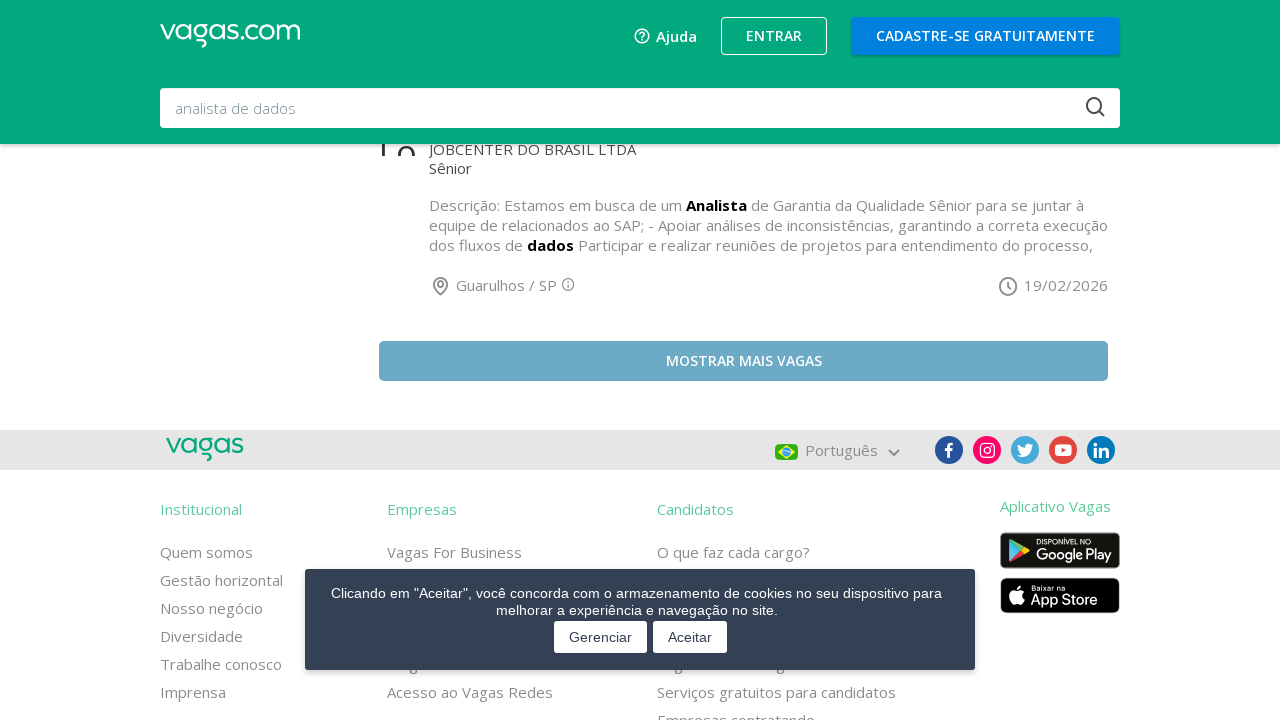

Clicked 'Load more jobs' button (click 3/5) at (744, 361) on #maisVagas
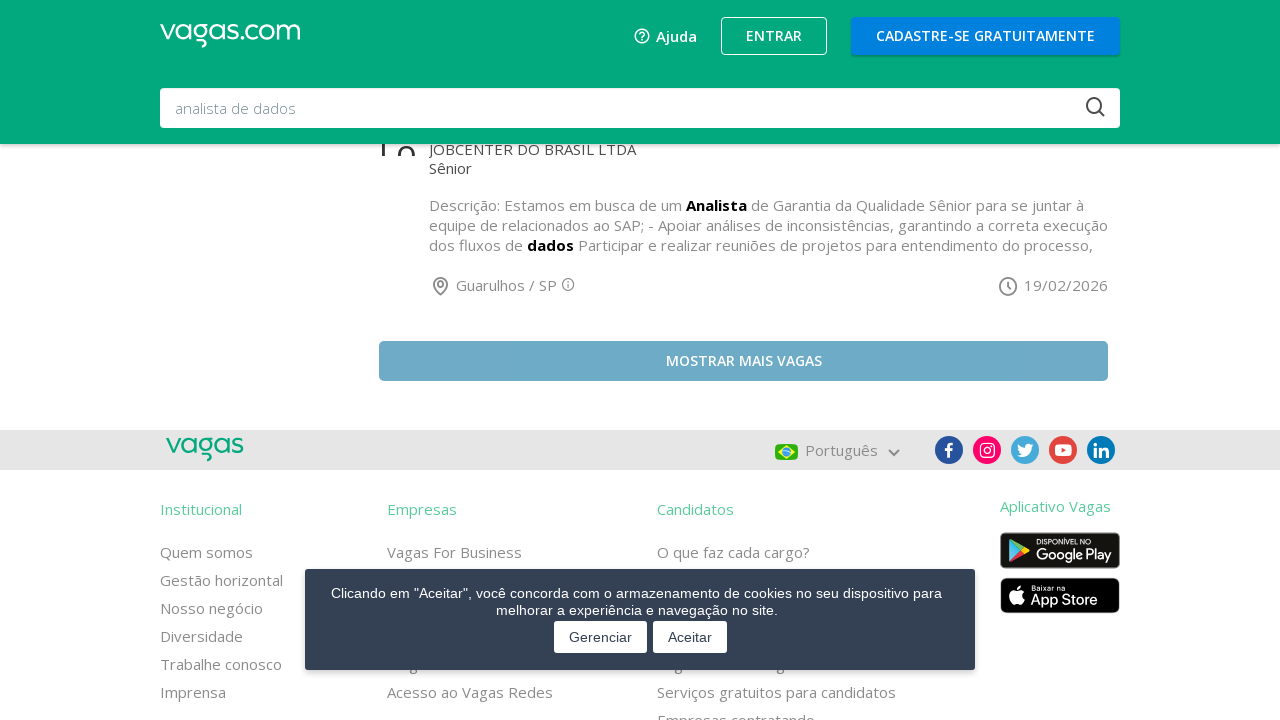

Waited for new jobs to load after button click
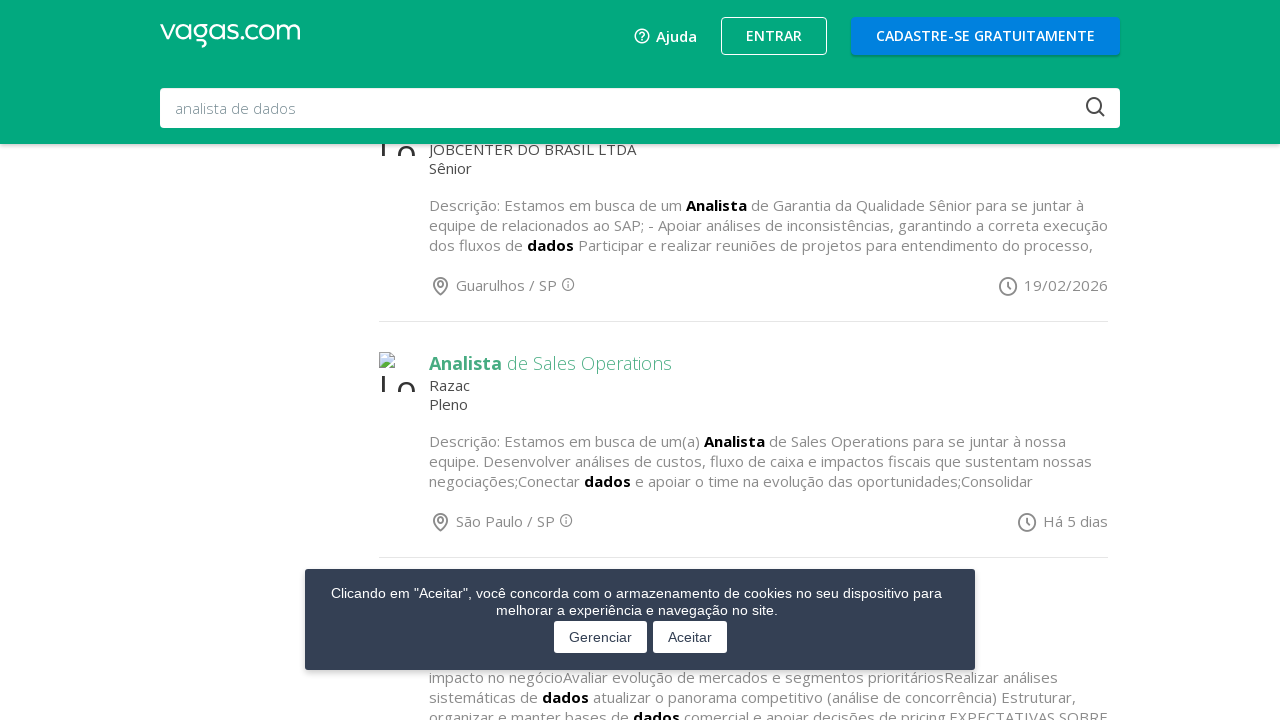

Scrolled 'Load more jobs' button into view
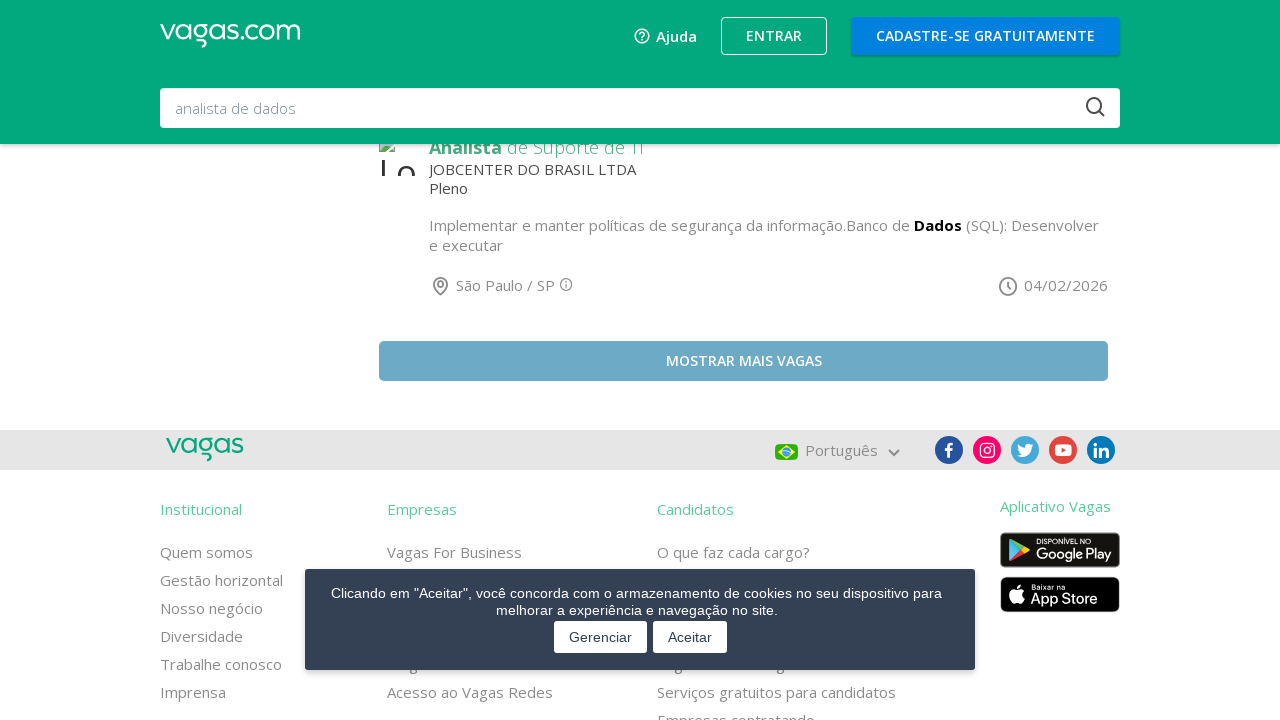

Clicked 'Load more jobs' button (click 4/5) at (744, 360) on #maisVagas
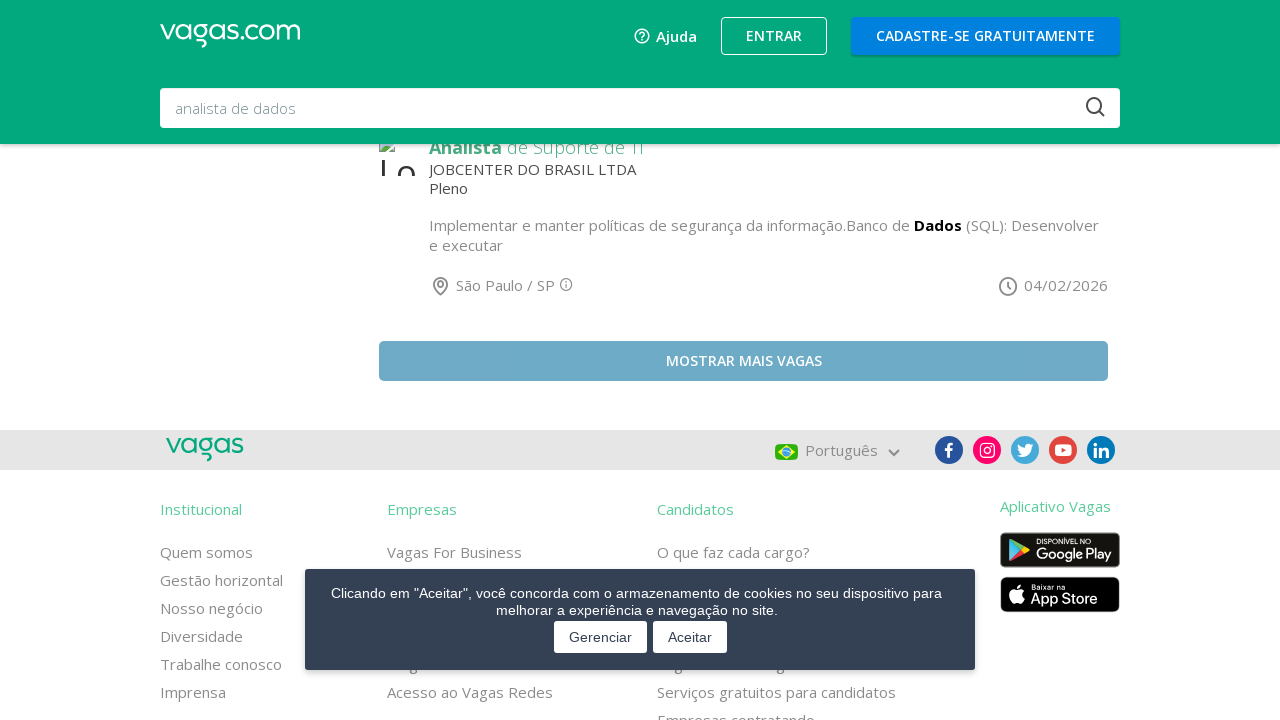

Waited for new jobs to load after button click
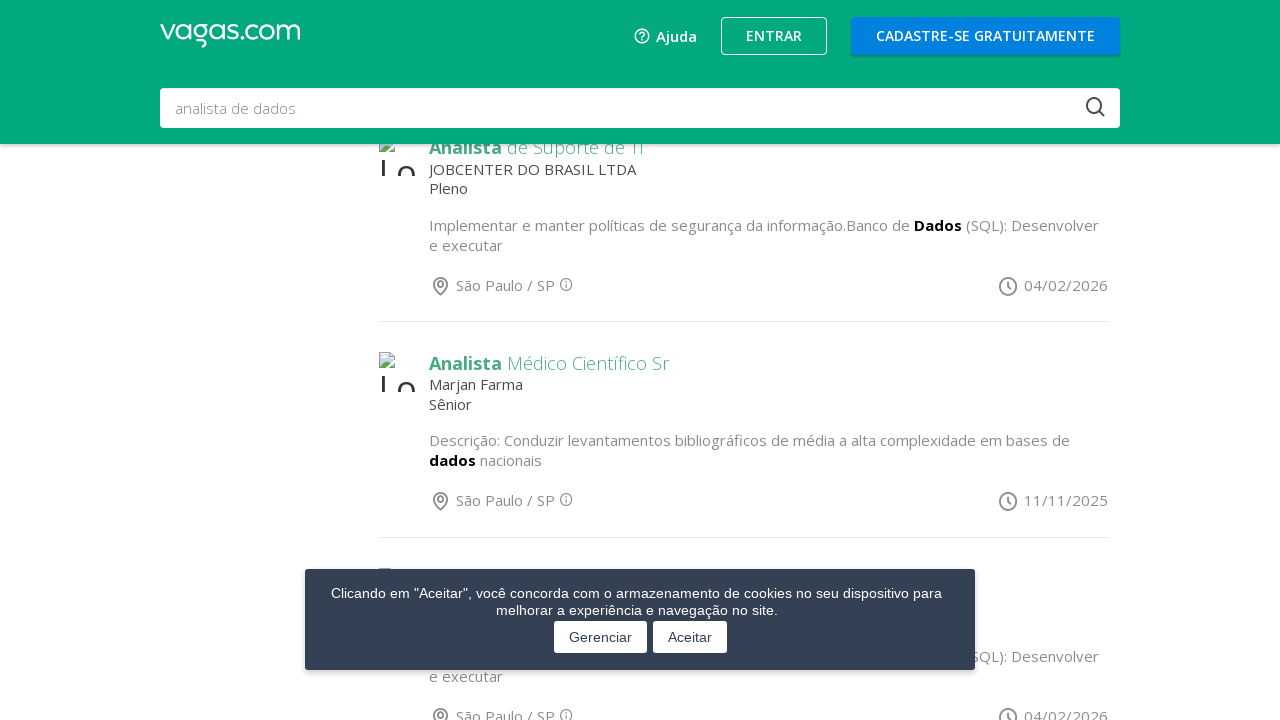

Scrolled 'Load more jobs' button into view
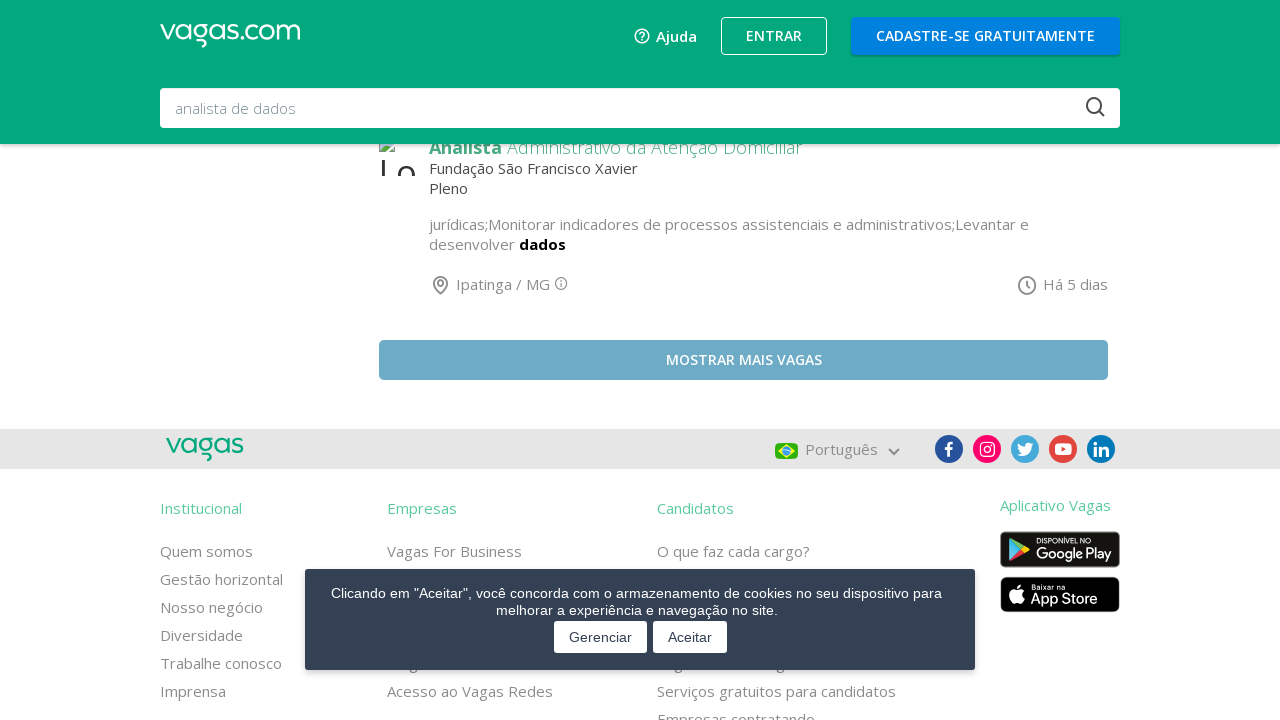

Clicked 'Load more jobs' button (click 5/5) at (744, 360) on #maisVagas
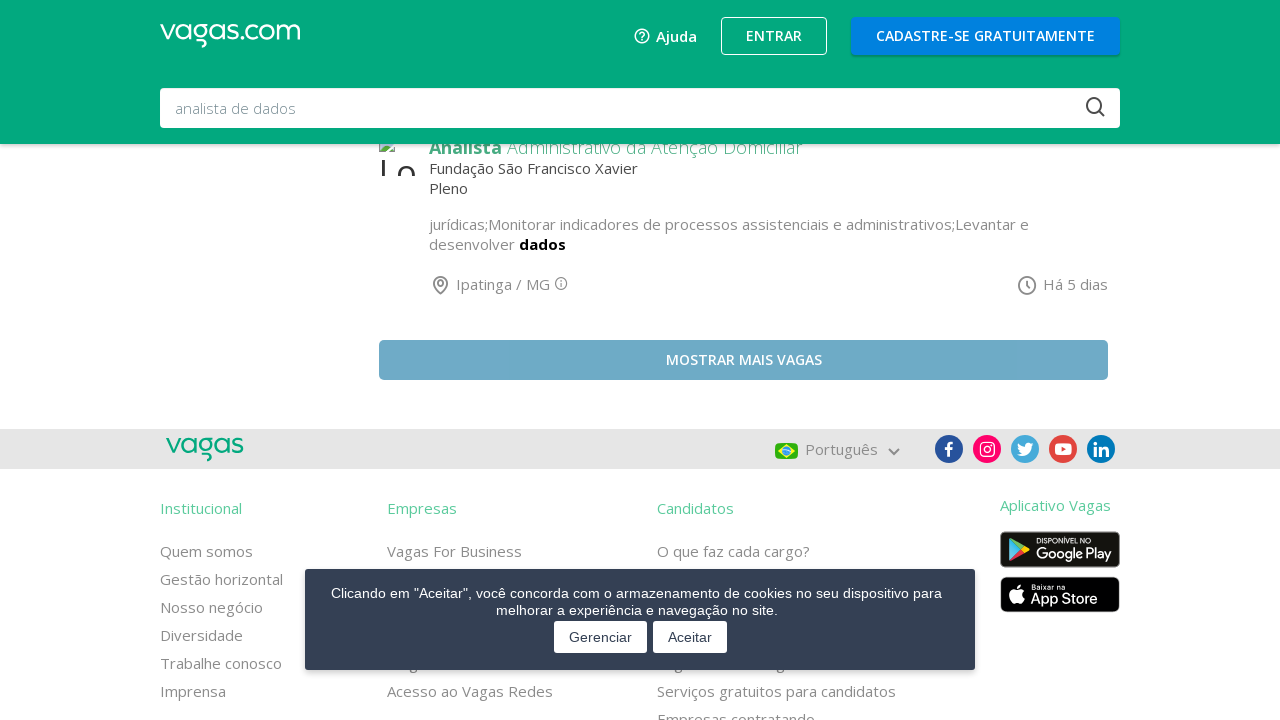

Waited for new jobs to load after button click
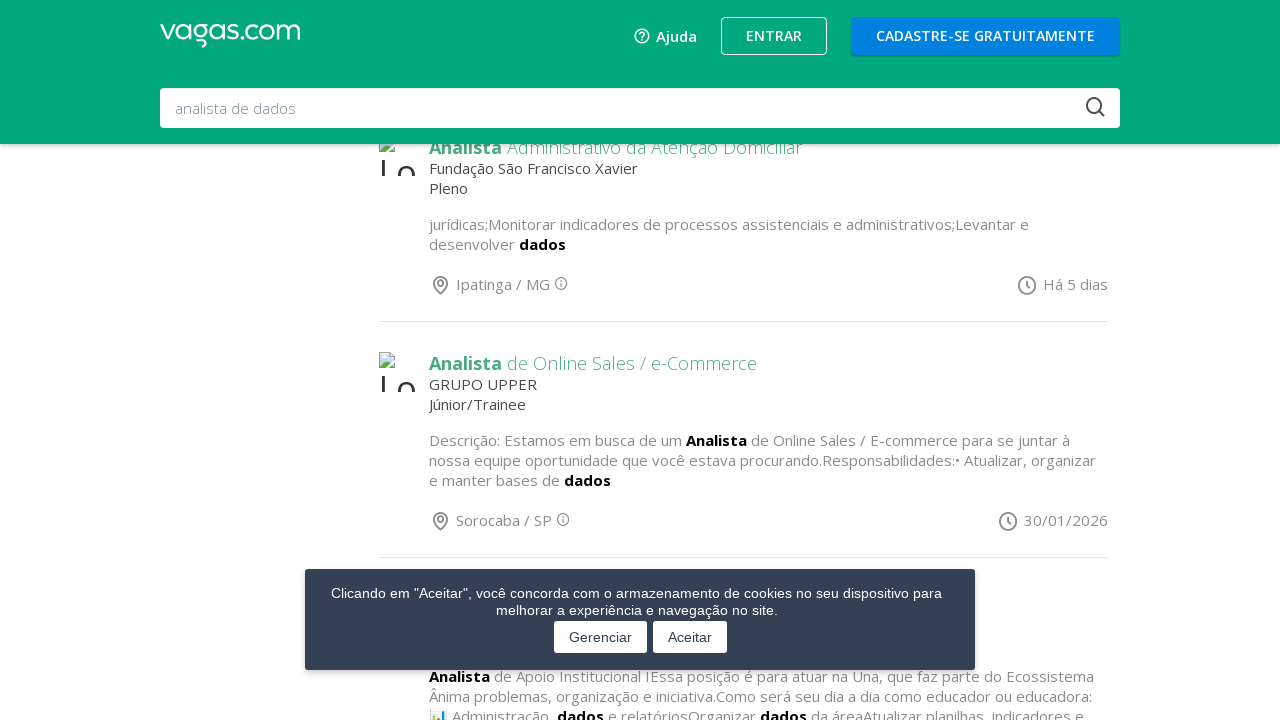

Verified job card elements are present on the page
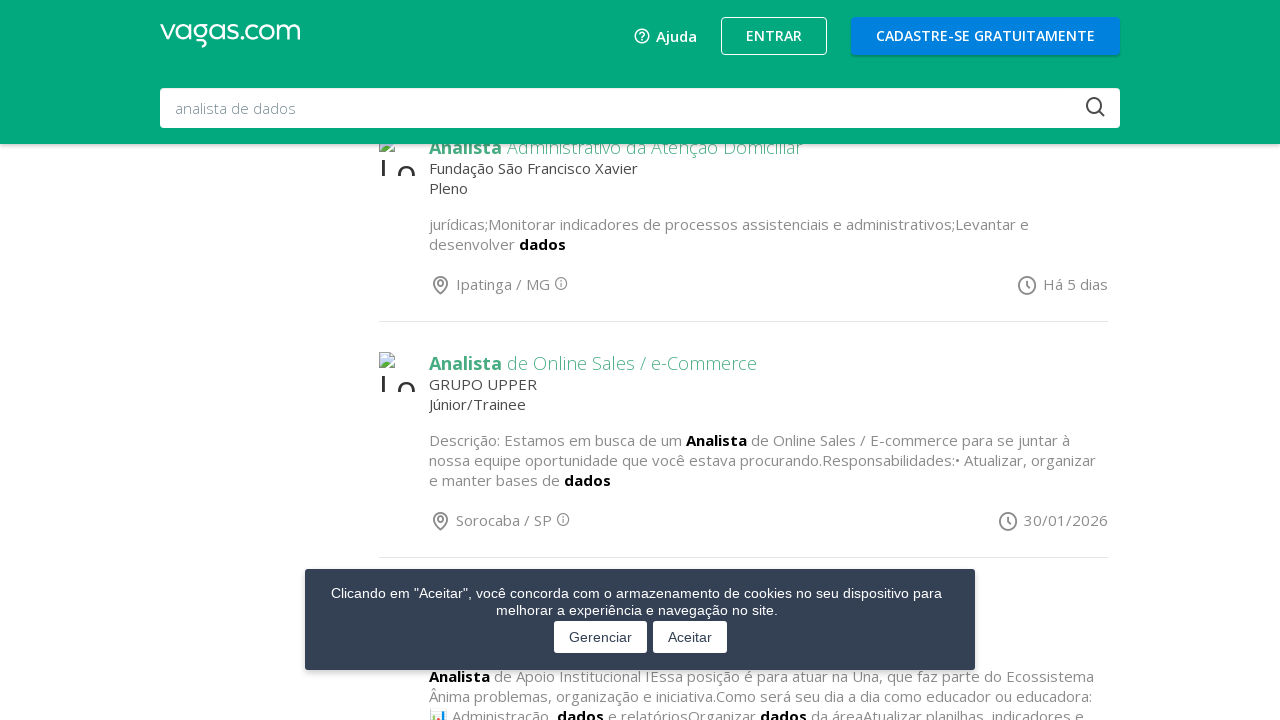

Verified job title elements are present
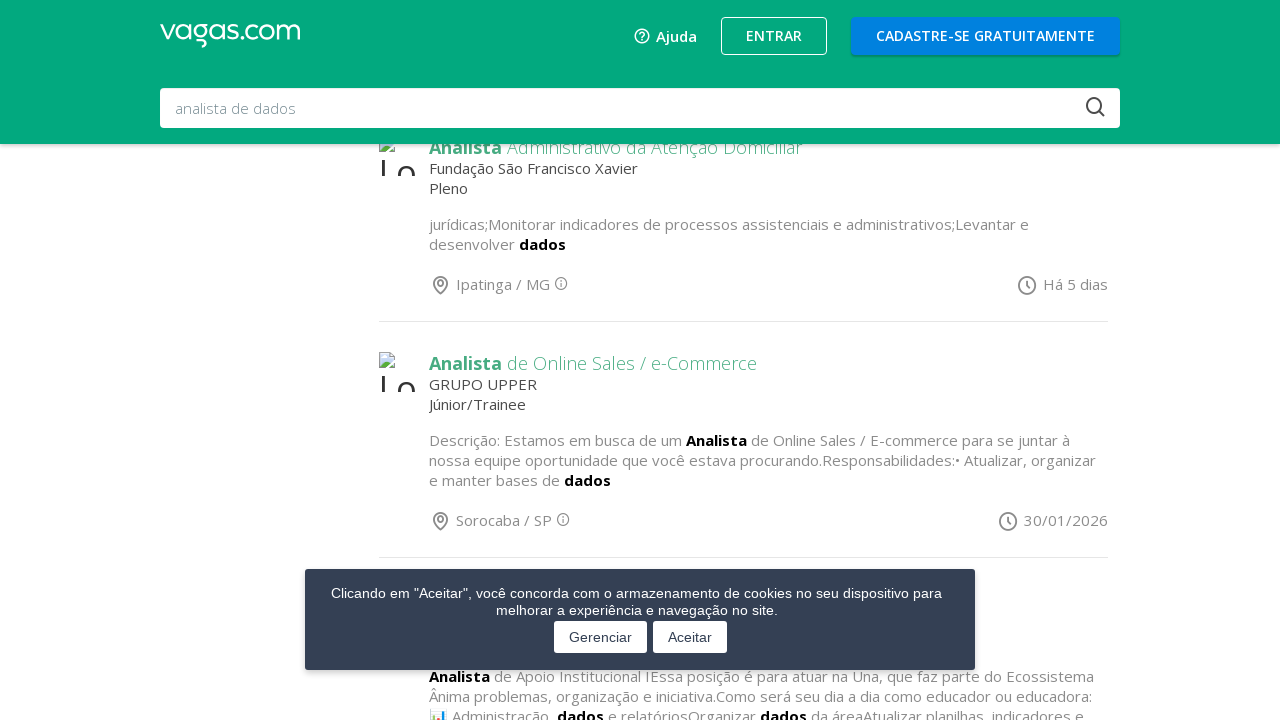

Verified company name elements are present
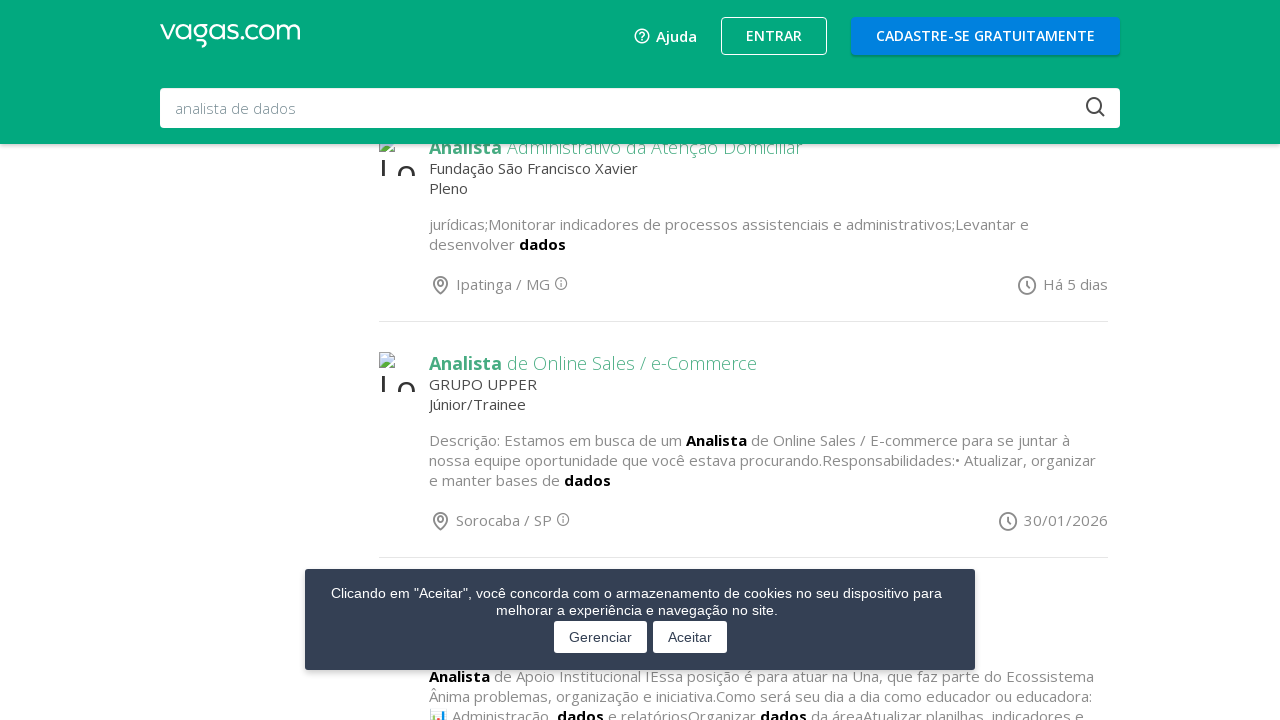

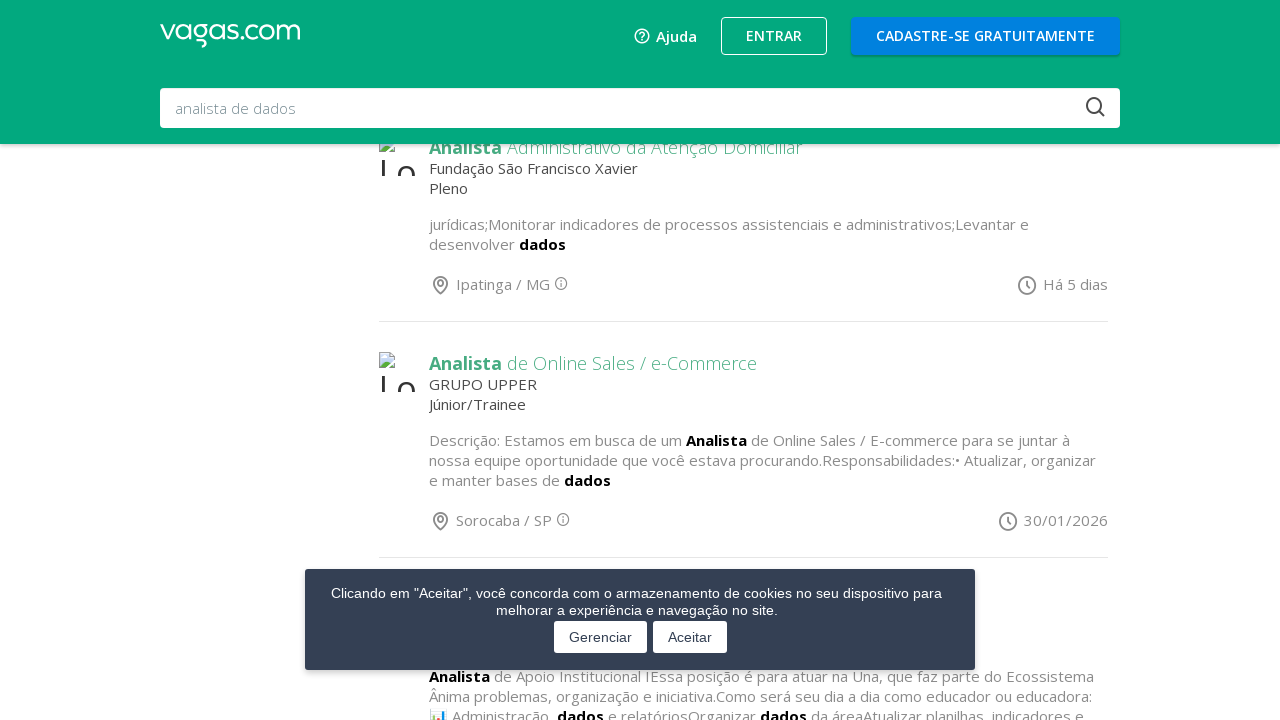